Tests JavaScript confirm dialog by clicking confirm button and dismissing the dialog

Starting URL: https://the-internet.herokuapp.com/javascript_alerts

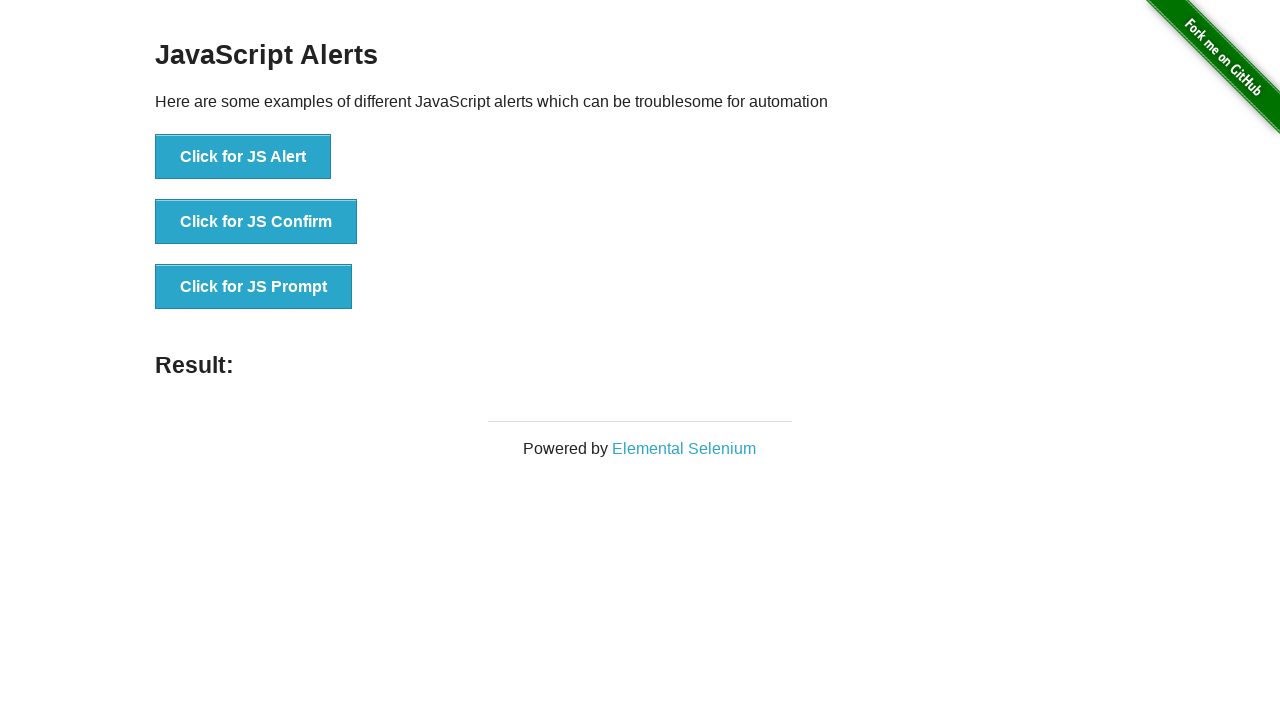

Clicked the JS Confirm button to trigger confirm dialog at (256, 222) on xpath=//button[@onclick='jsConfirm()']
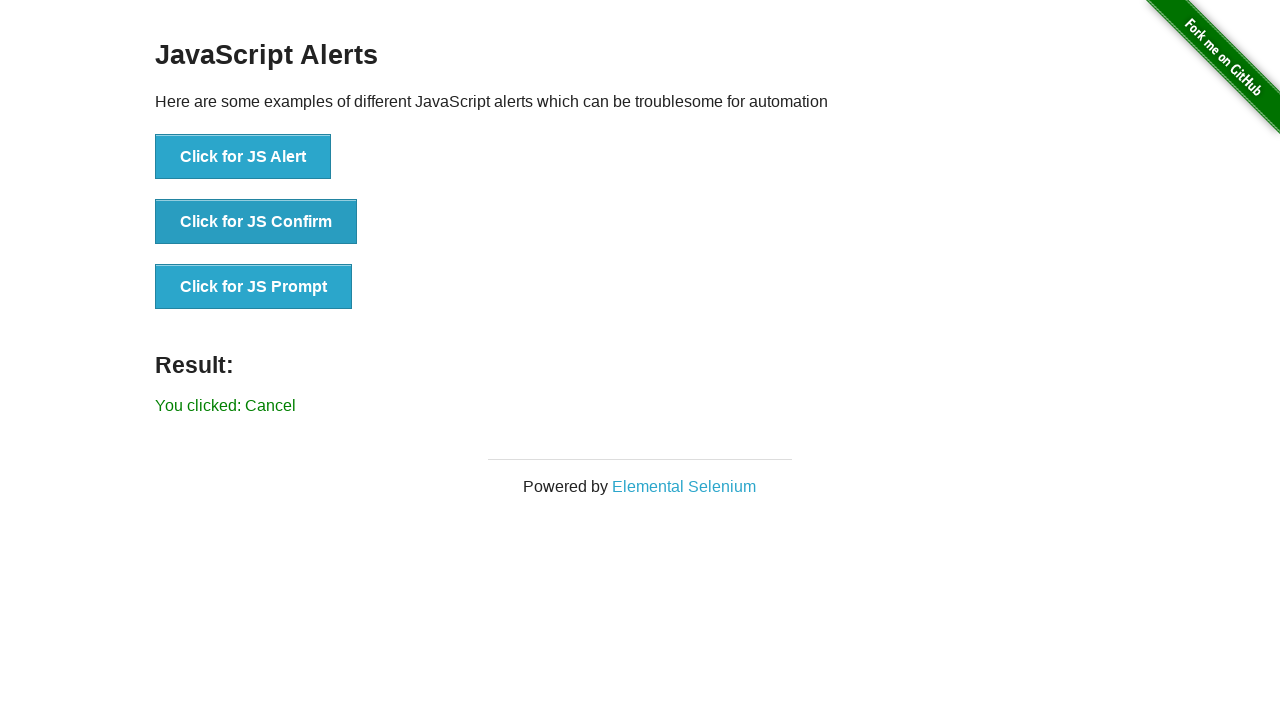

Set up dialog handler to dismiss the confirm dialog
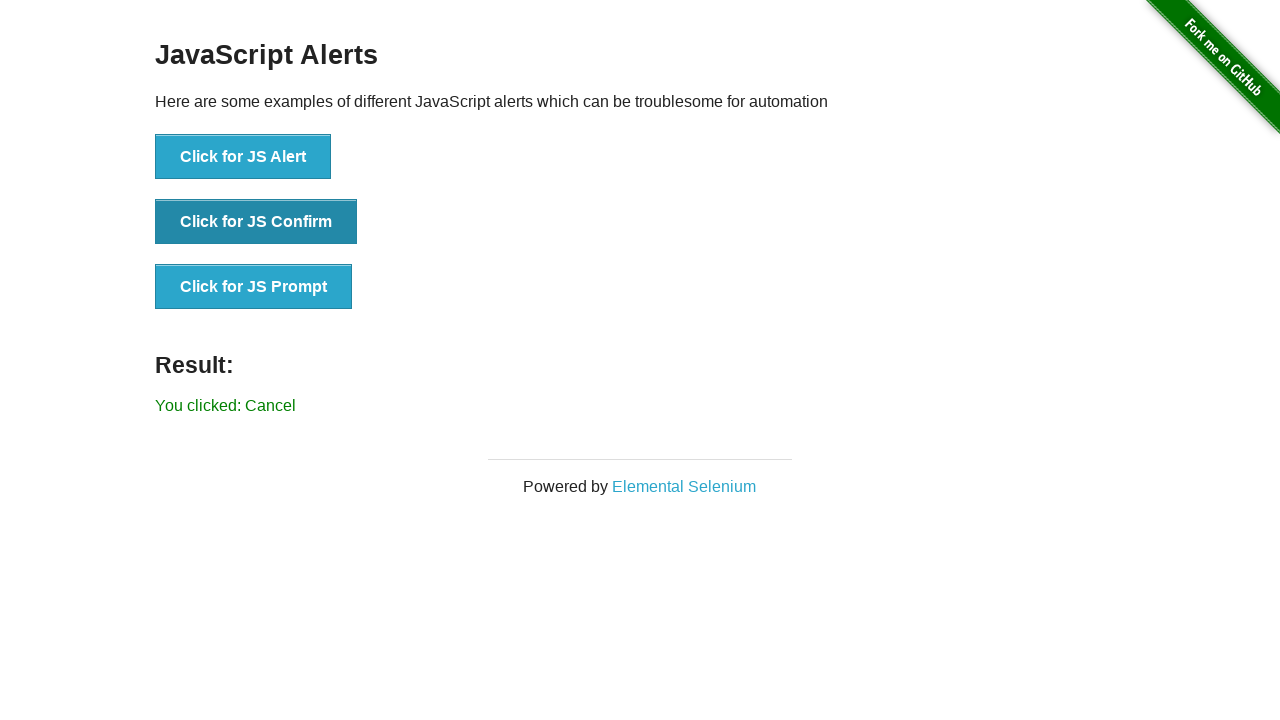

Waited for result element to appear
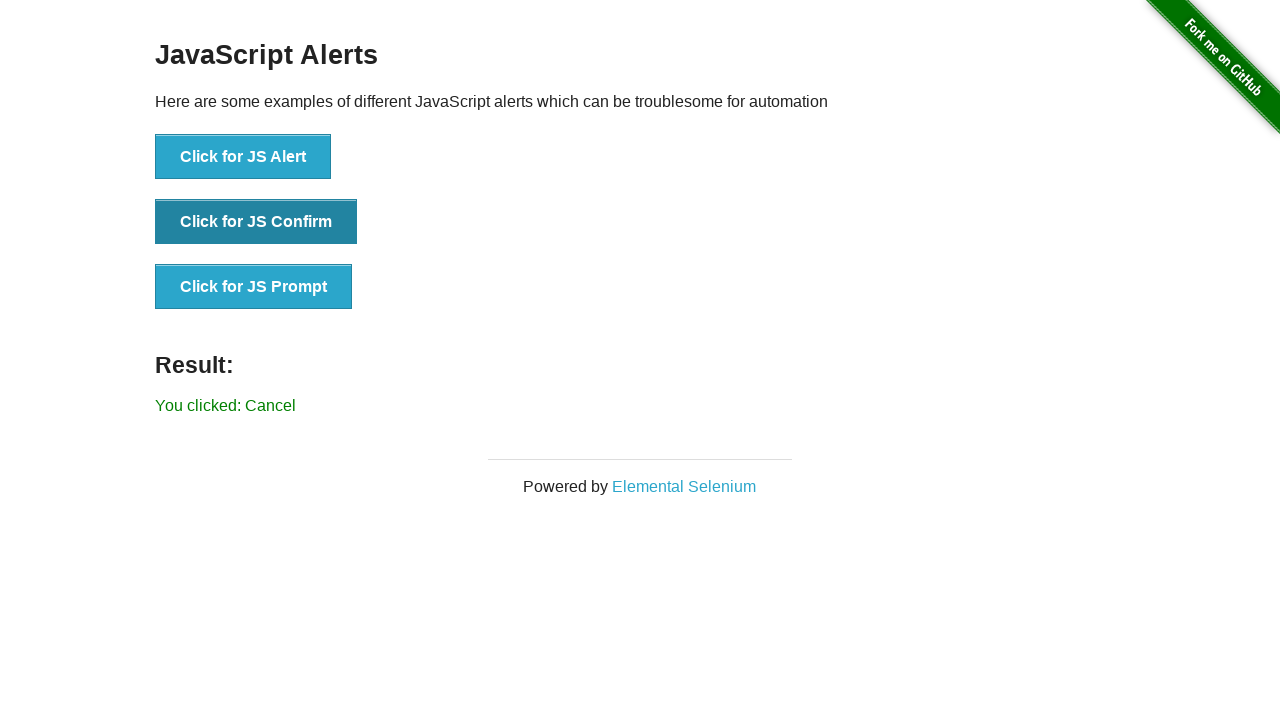

Retrieved result text from the page
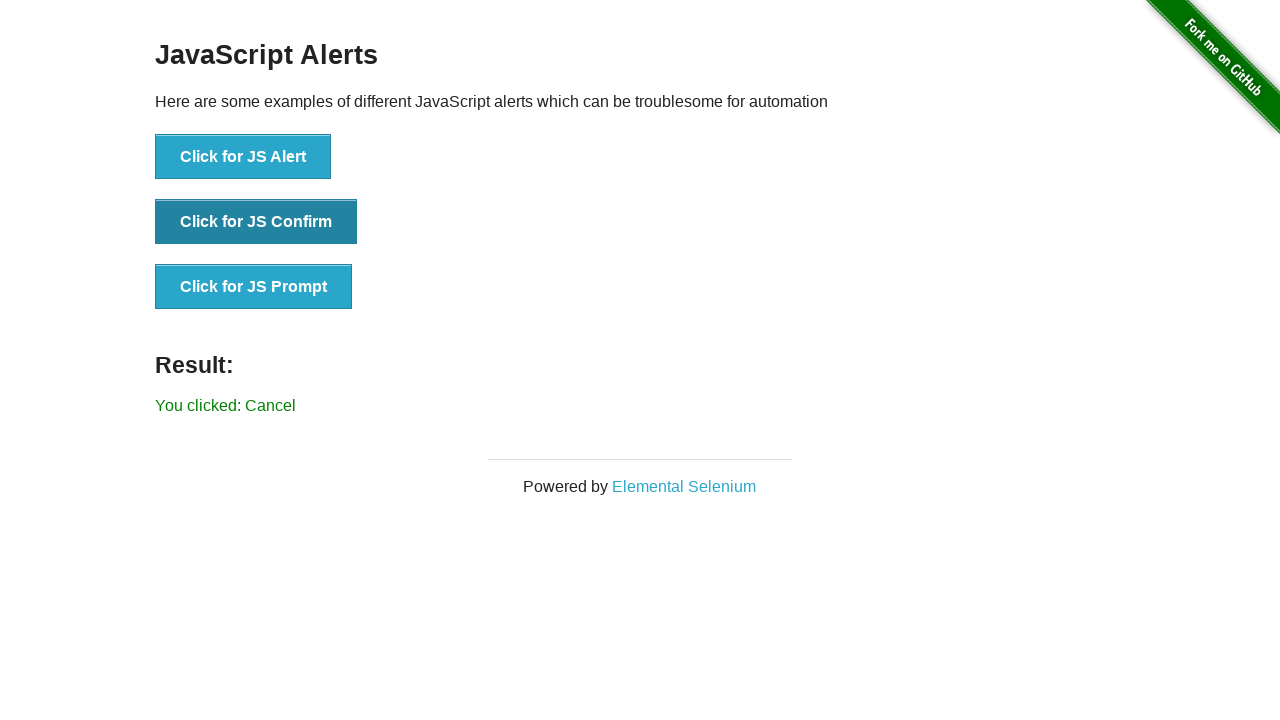

Verified result text matches 'You clicked: Cancel' - confirm dialog dismiss successful
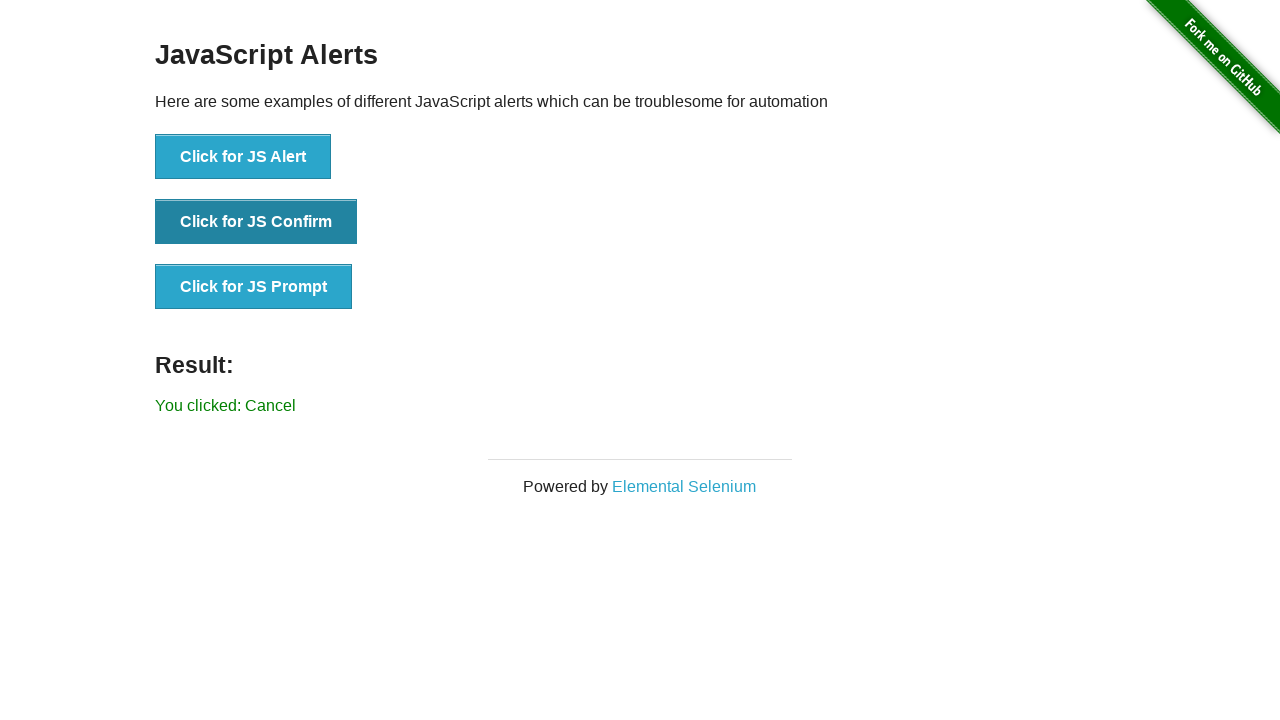

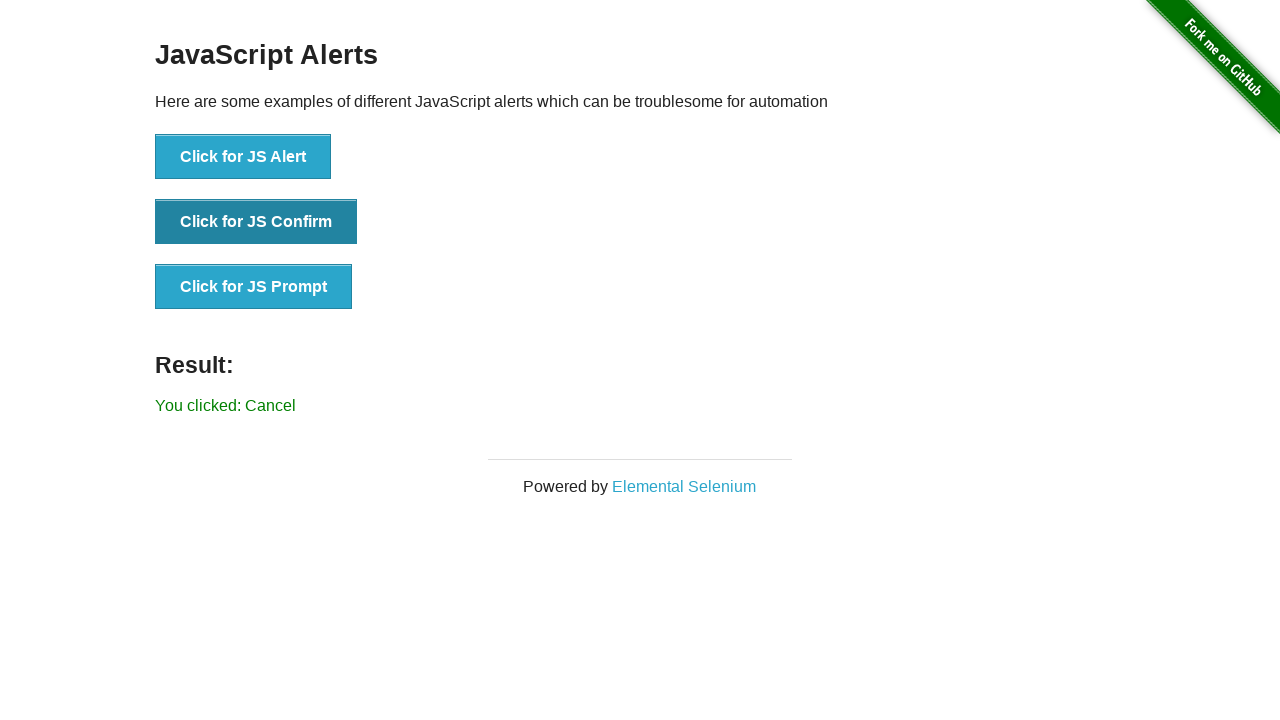